Tests clearing input field by entering text and then clearing it

Starting URL: https://the-internet.herokuapp.com/inputs

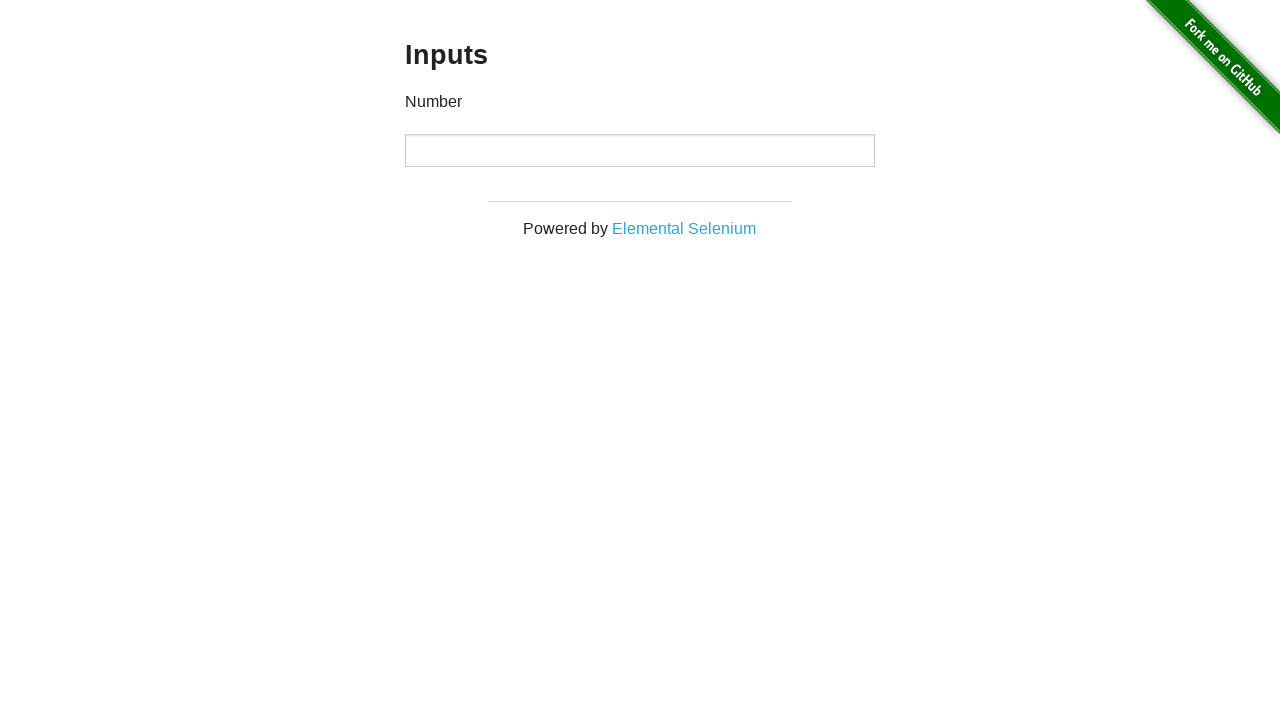

Entered '1000' into the number input field on input[type='number']
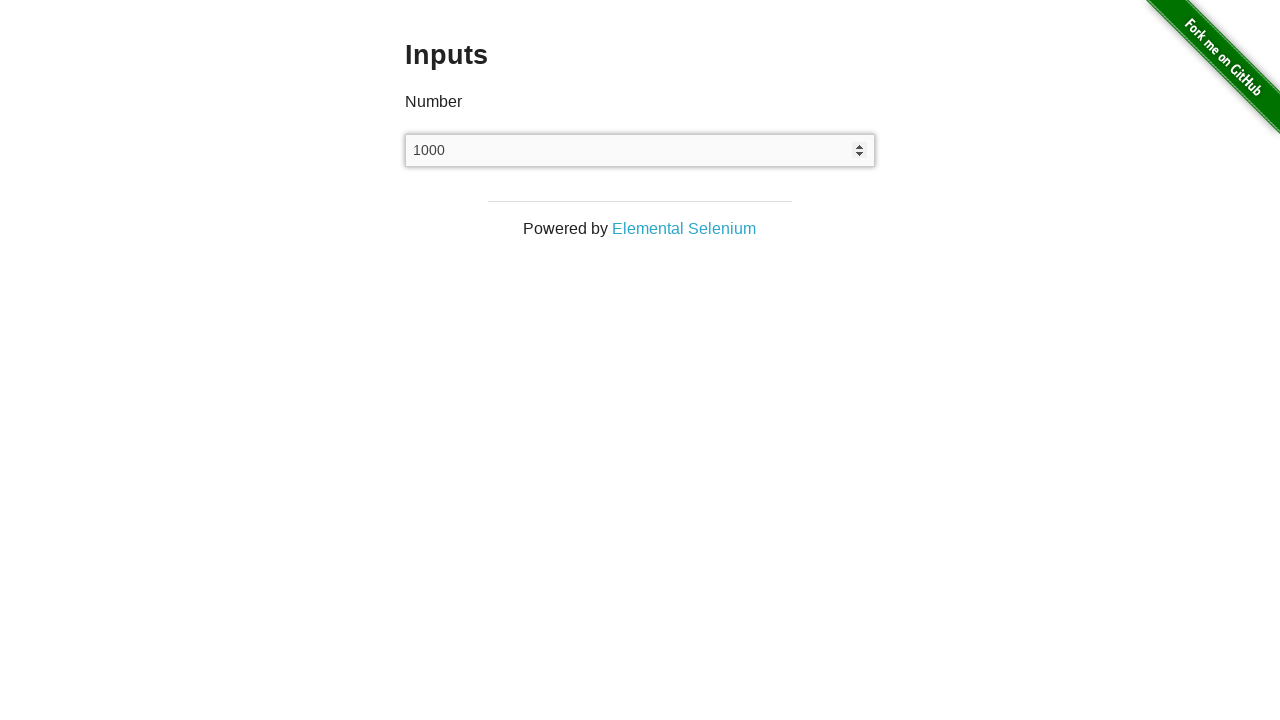

Cleared the number input field on input[type='number']
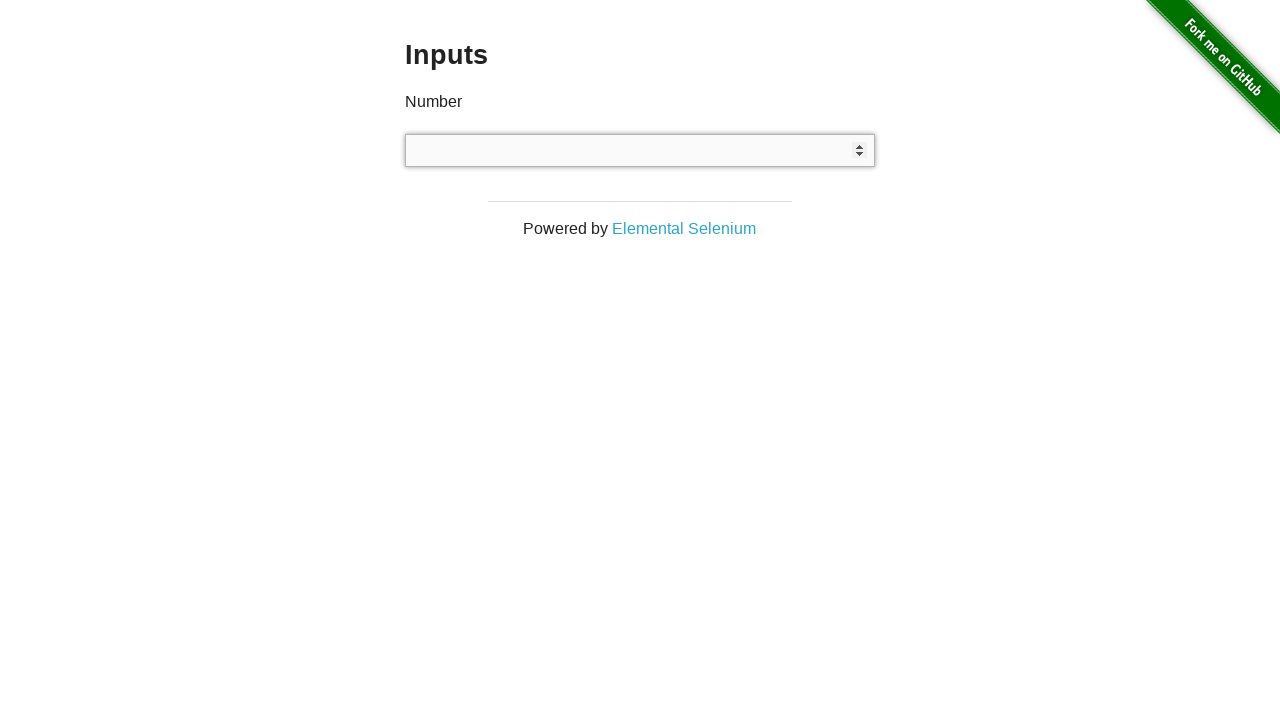

Verified that the input field is empty
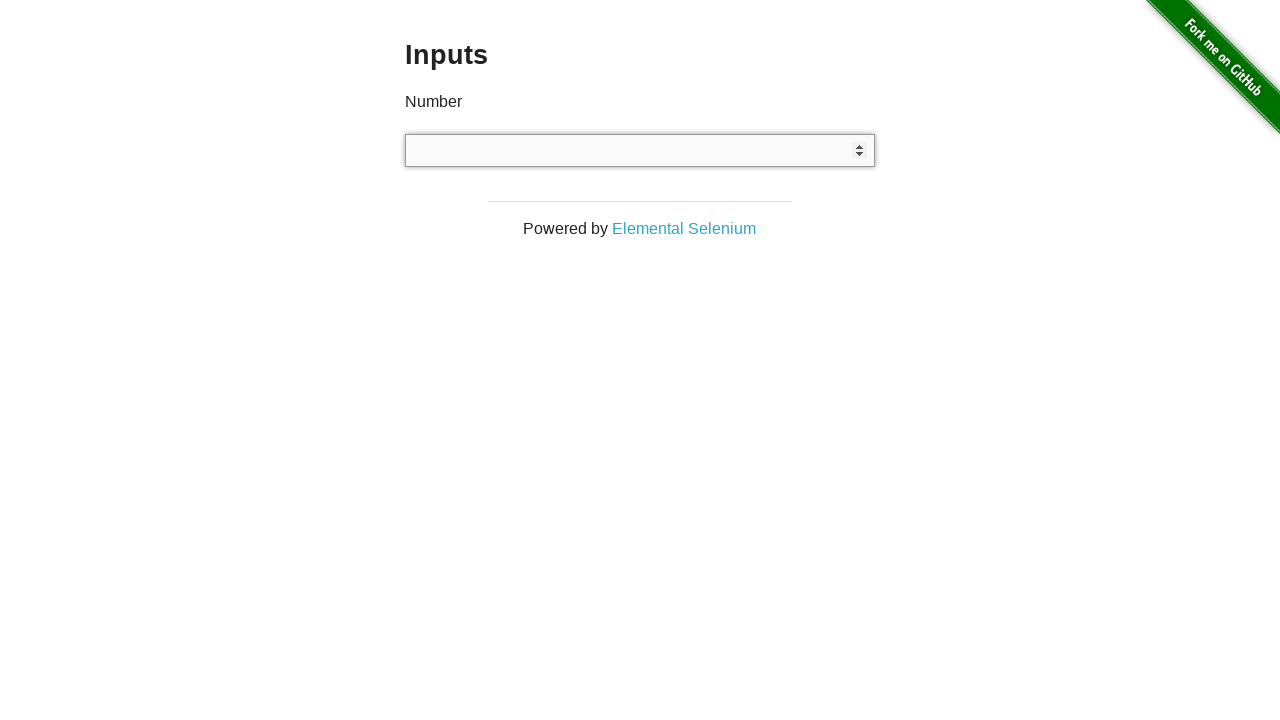

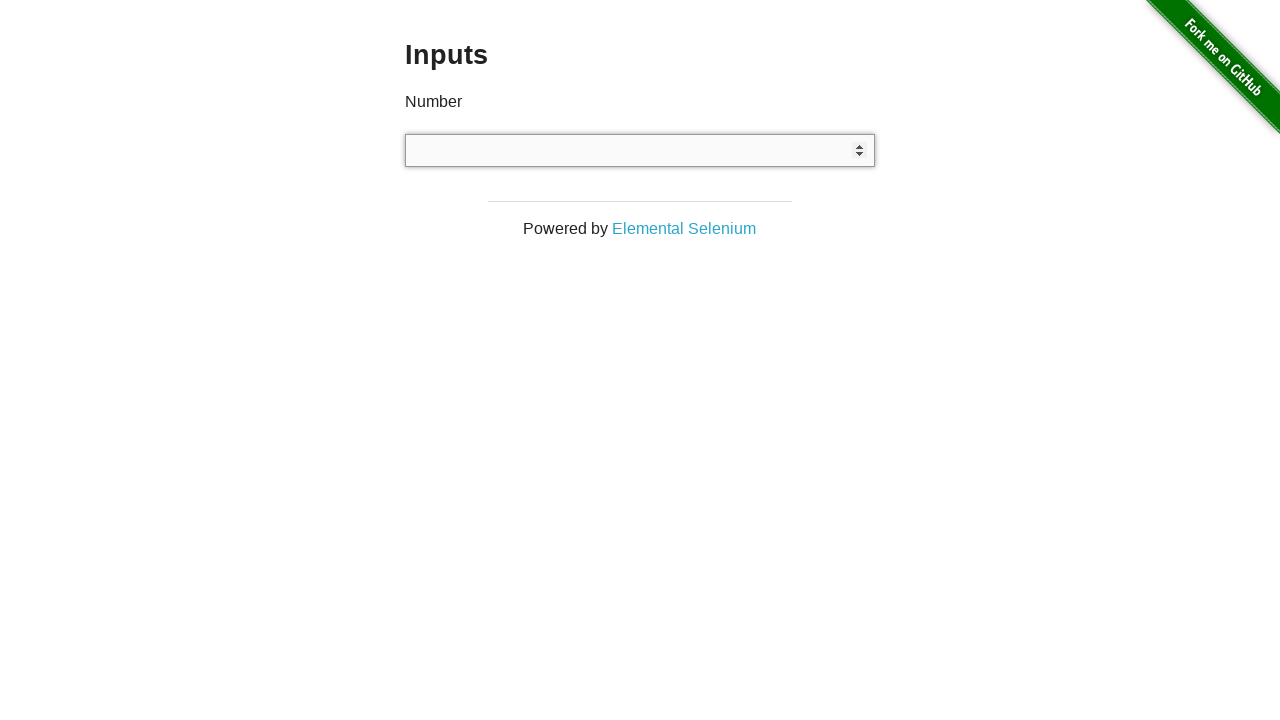